Tests clicking a button with a dynamic ID multiple times on the UI Testing Playground site to verify button interaction works regardless of changing element IDs

Starting URL: http://uitestingplayground.com/dynamicid

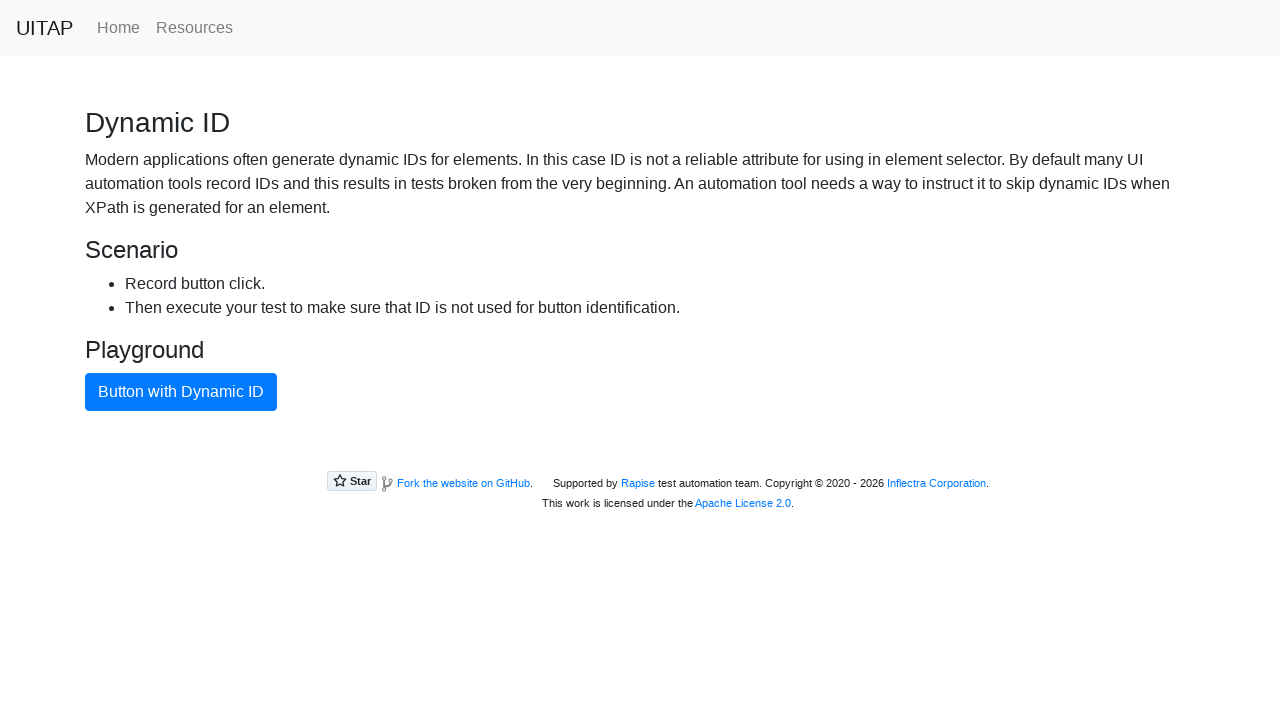

Navigated to UI Testing Playground dynamic ID page
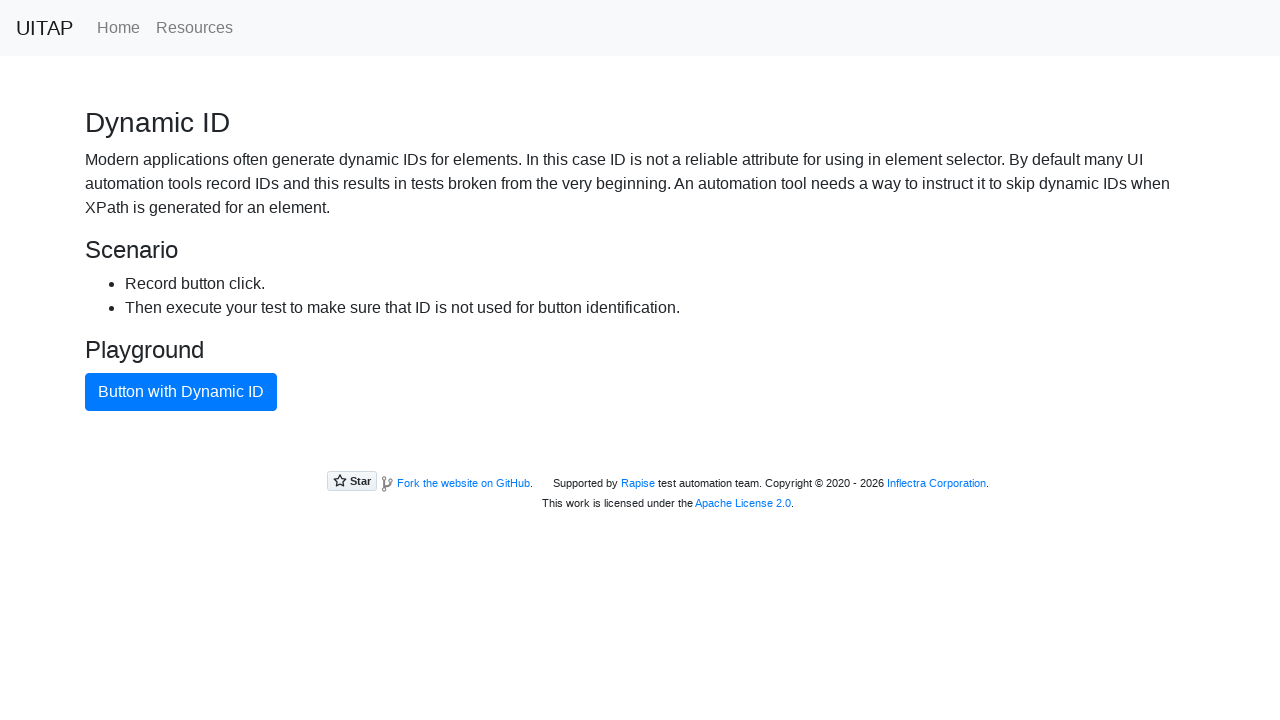

Clicked primary button (attempt 1) with dynamic ID at (181, 392) on button.btn.btn-primary
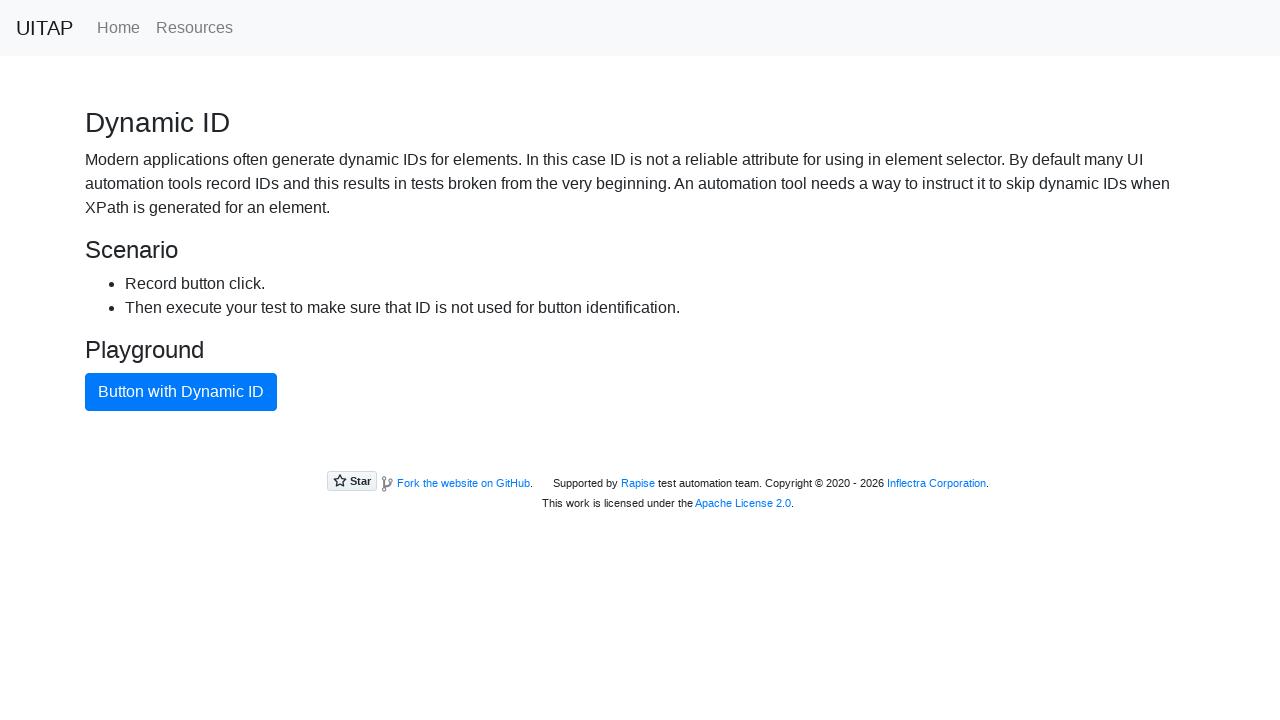

Waited 500ms after button click 1
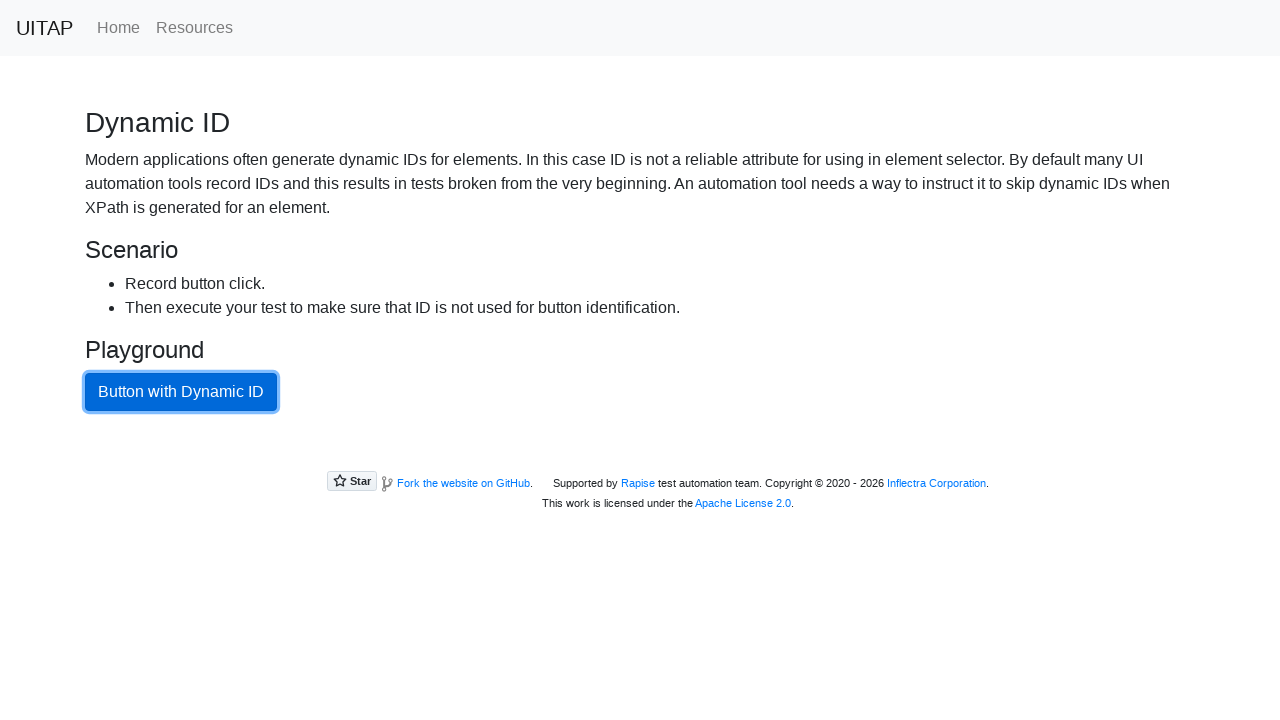

Clicked primary button (attempt 2) with dynamic ID at (181, 392) on button.btn.btn-primary
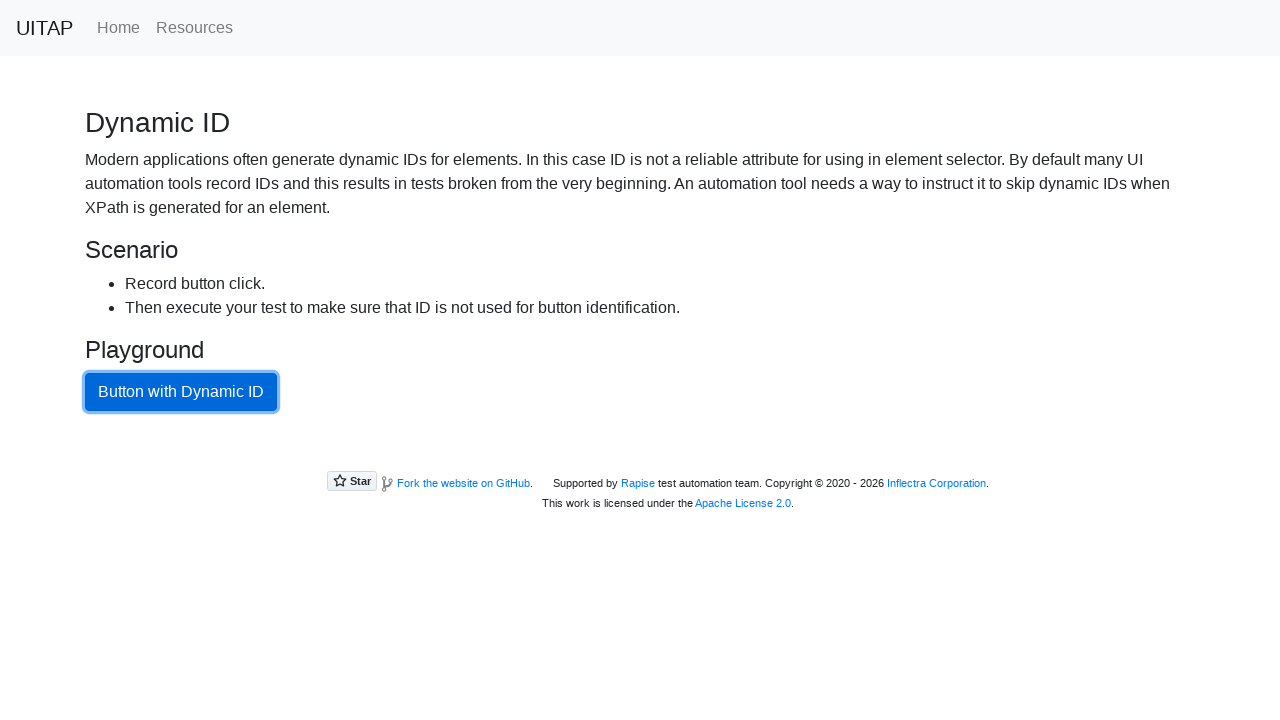

Waited 500ms after button click 2
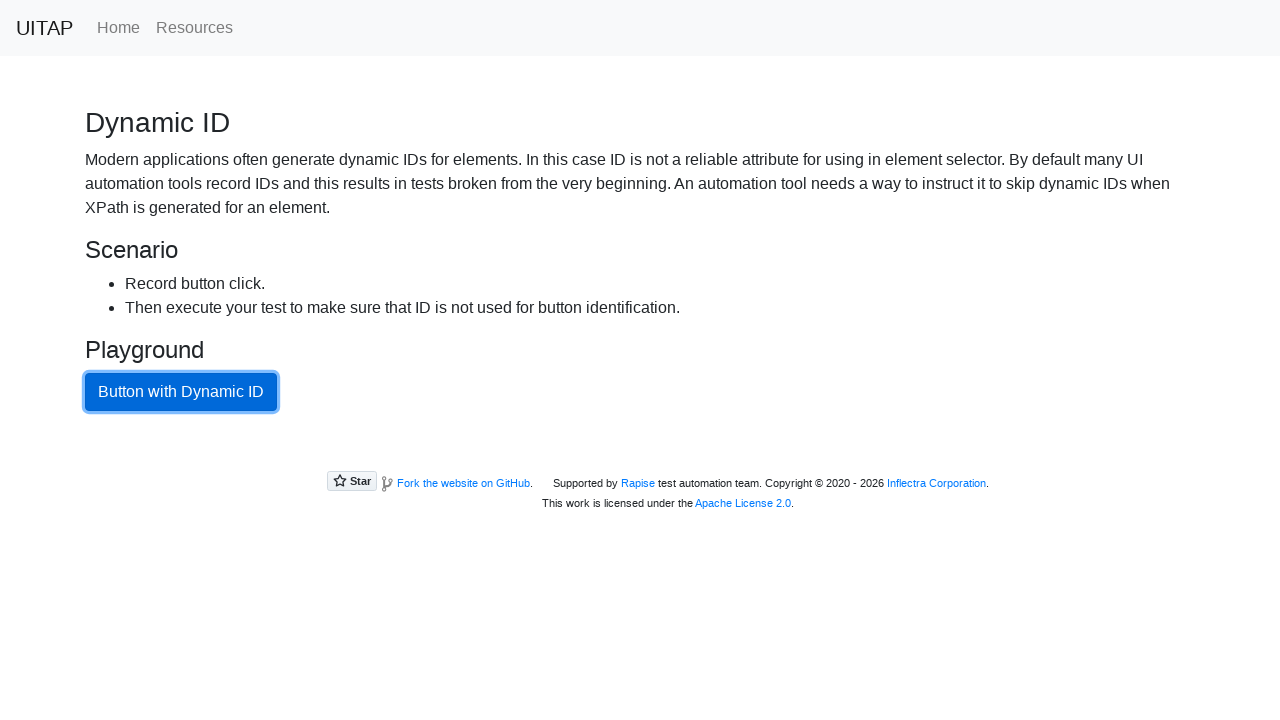

Clicked primary button (attempt 3) with dynamic ID at (181, 392) on button.btn.btn-primary
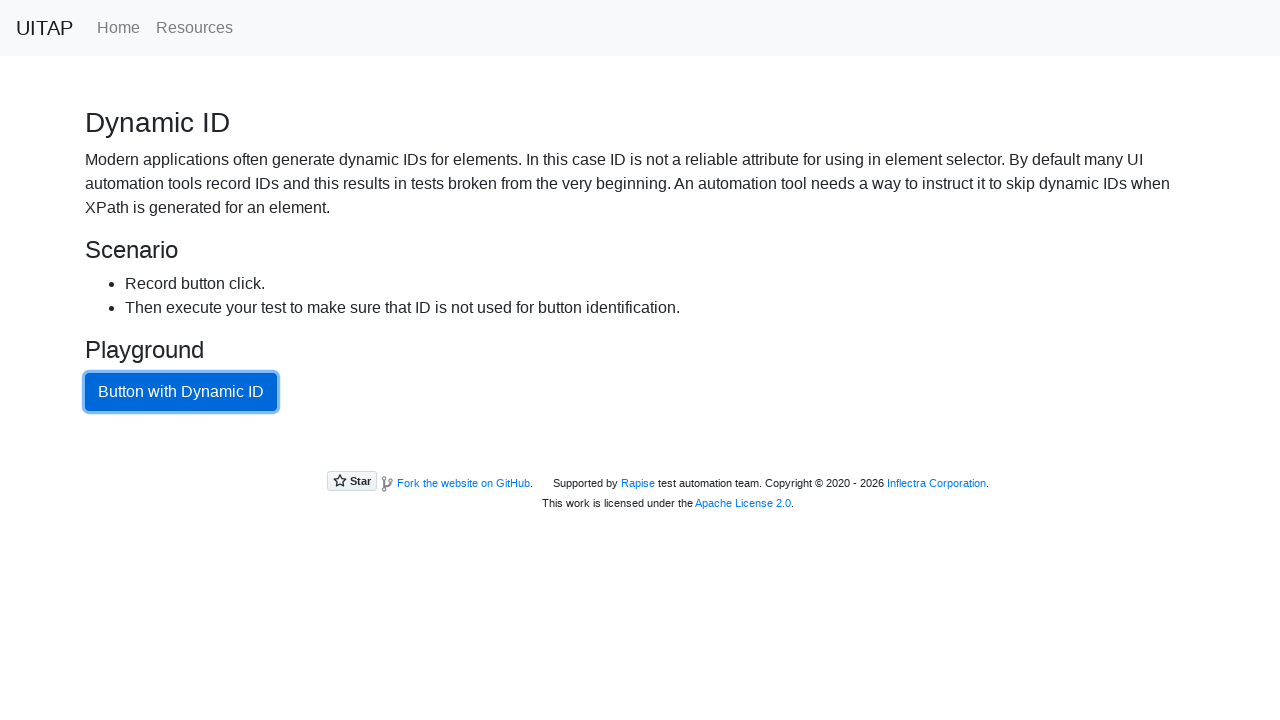

Waited 500ms after button click 3
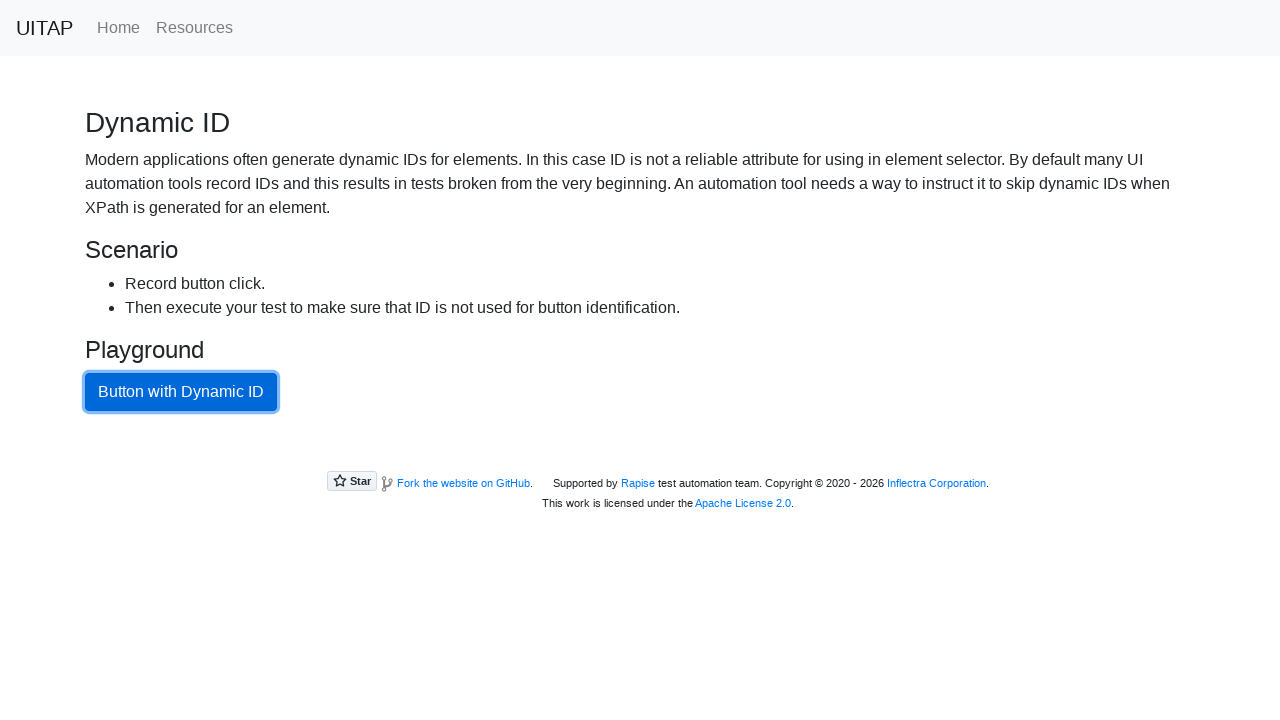

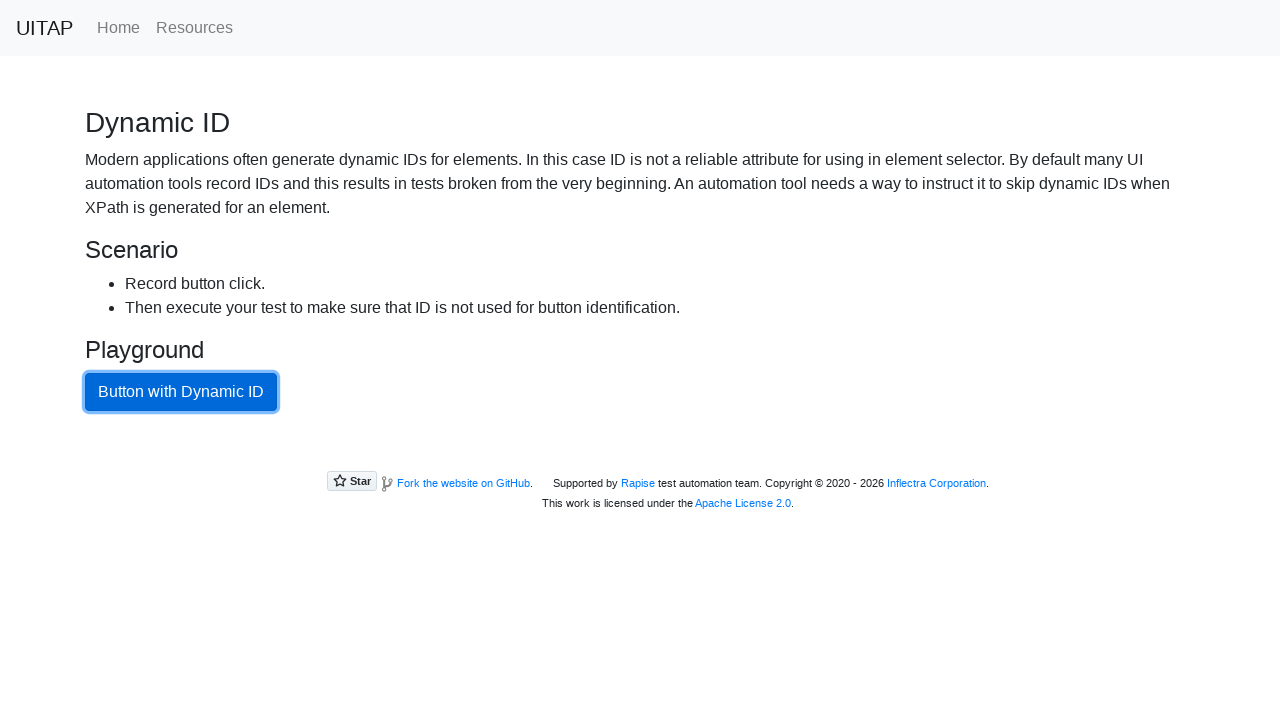